Tests clicking on the Selenium Training button on ToolsQA website and verifies the enrollment page heading

Starting URL: https://www.toolsqa.com/

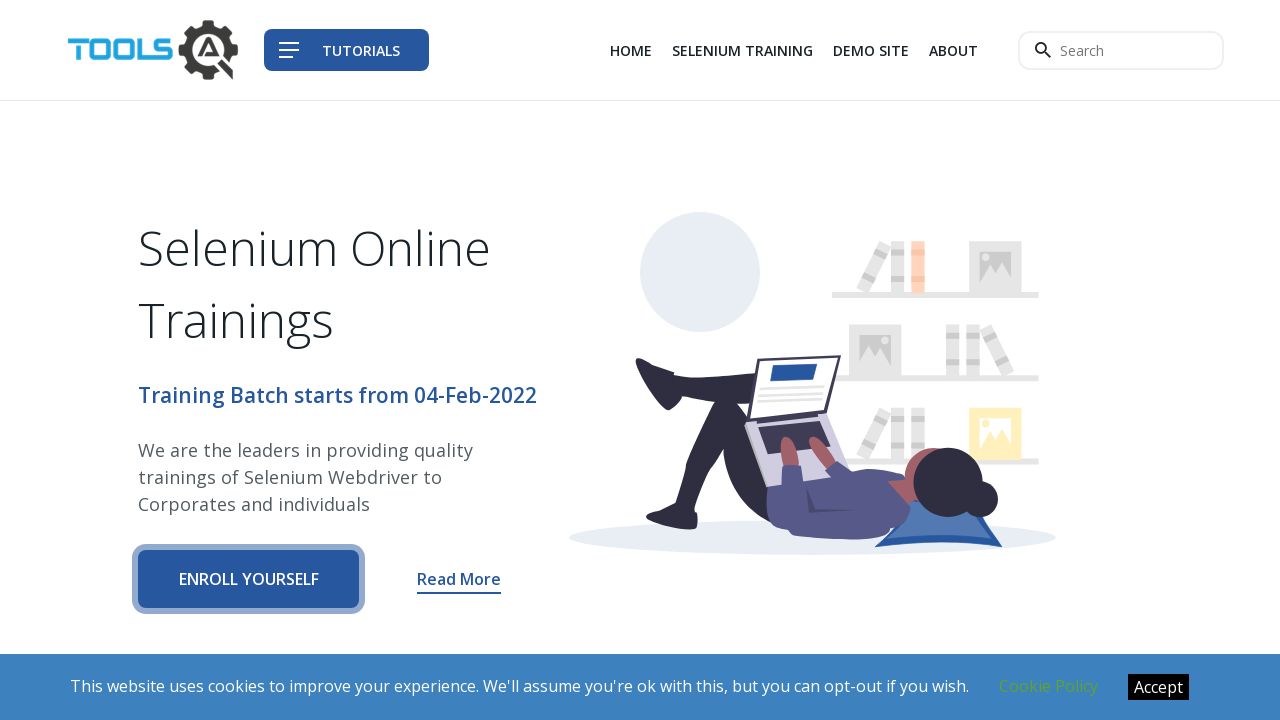

Waited for Selenium Training button to be present
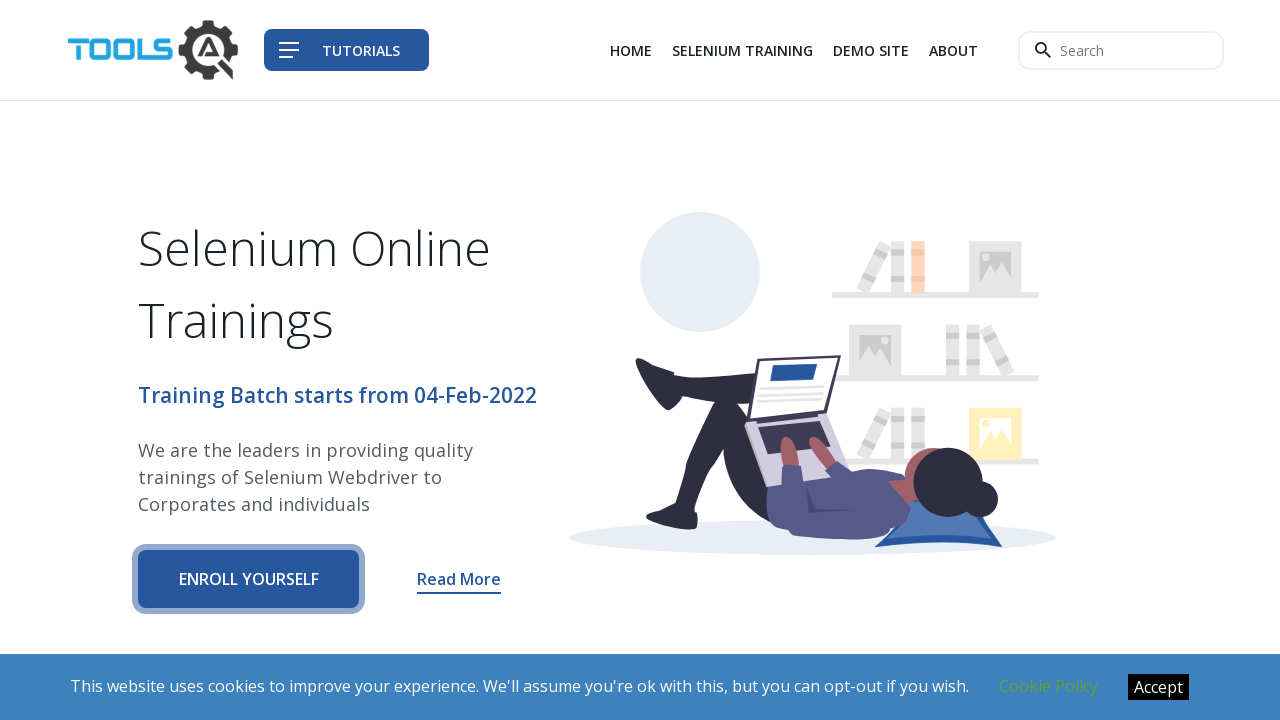

Clicked on Selenium Training button at (742, 50) on a[href='/selenium-training?q=headers']
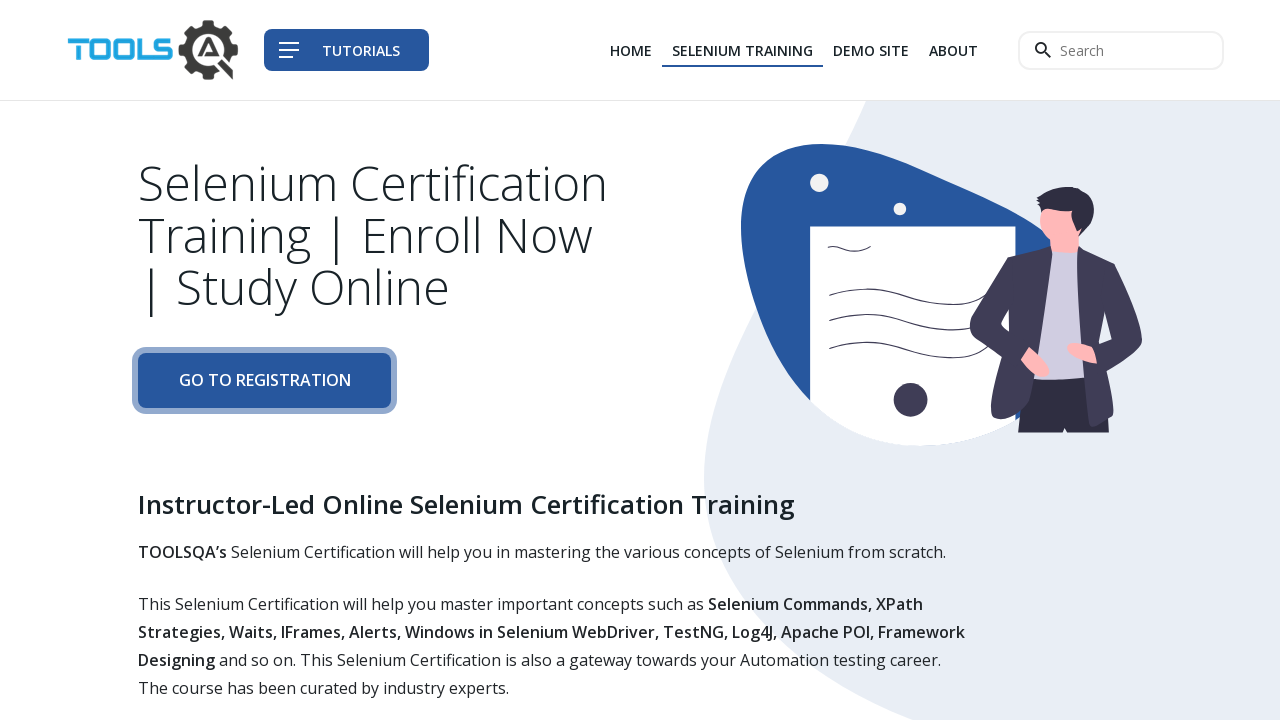

Enrollment page heading appeared and verified
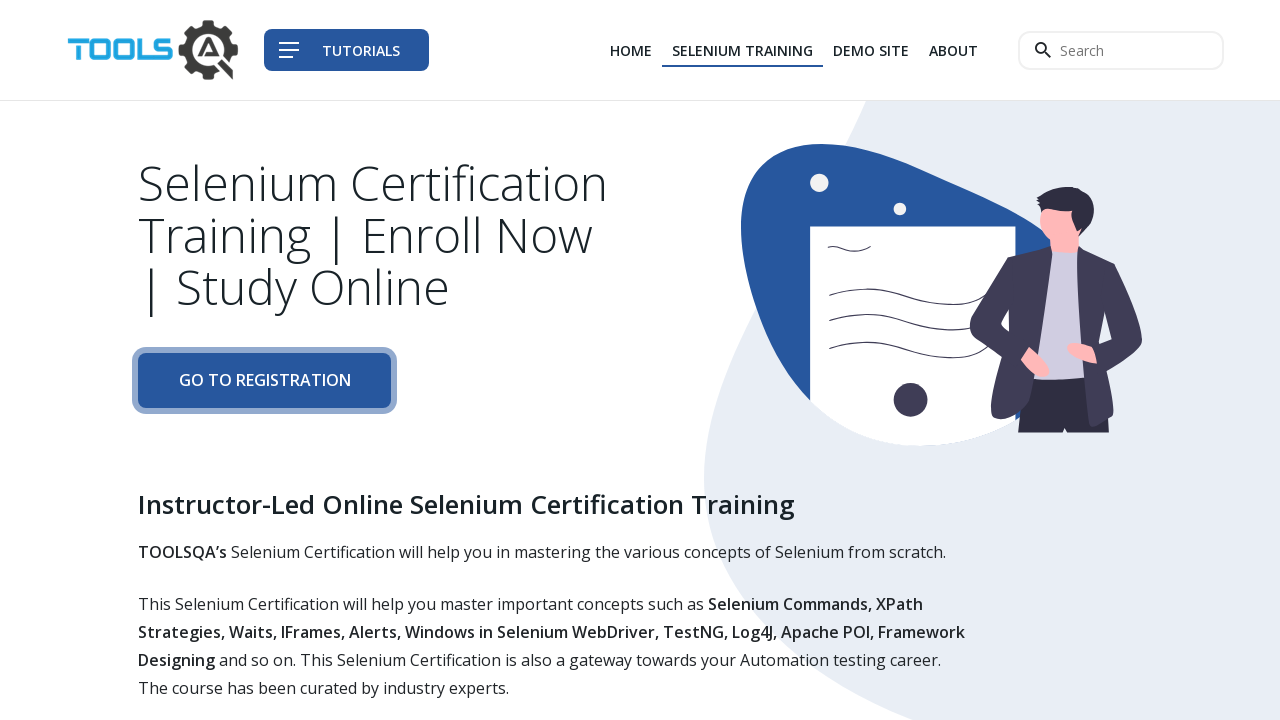

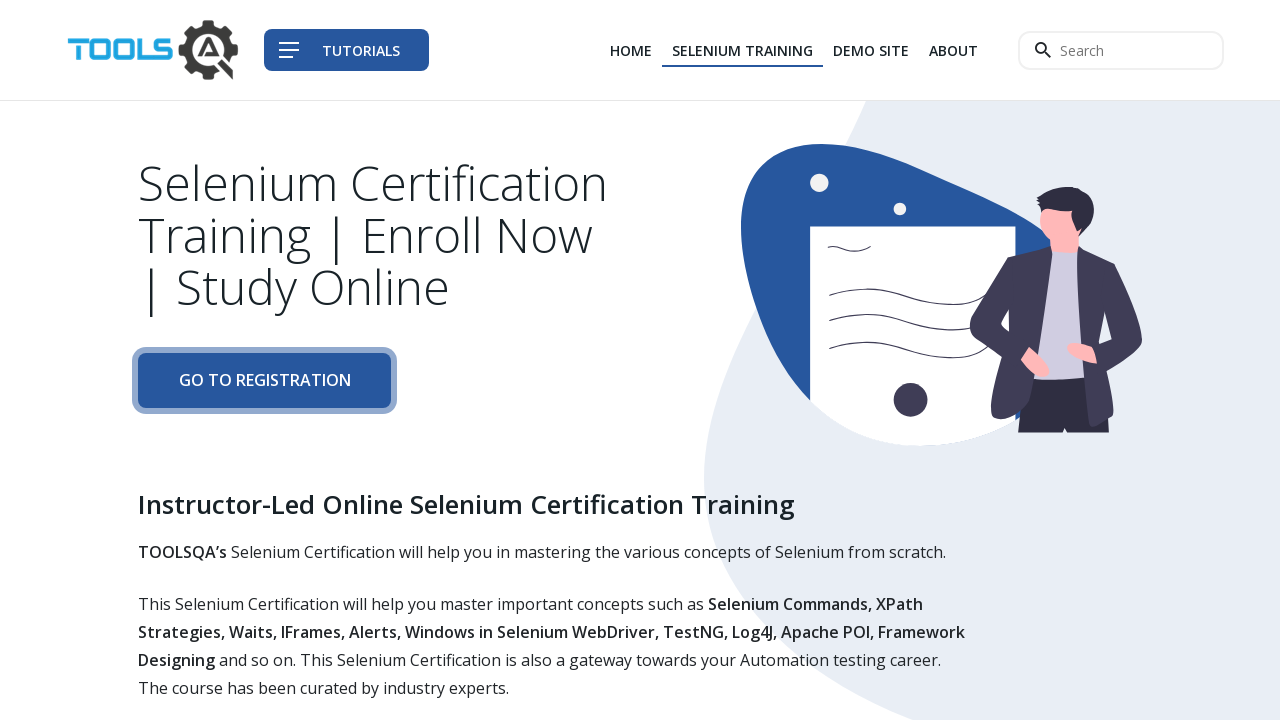